Tests that the todo counter displays the current number of items correctly.

Starting URL: https://demo.playwright.dev/todomvc

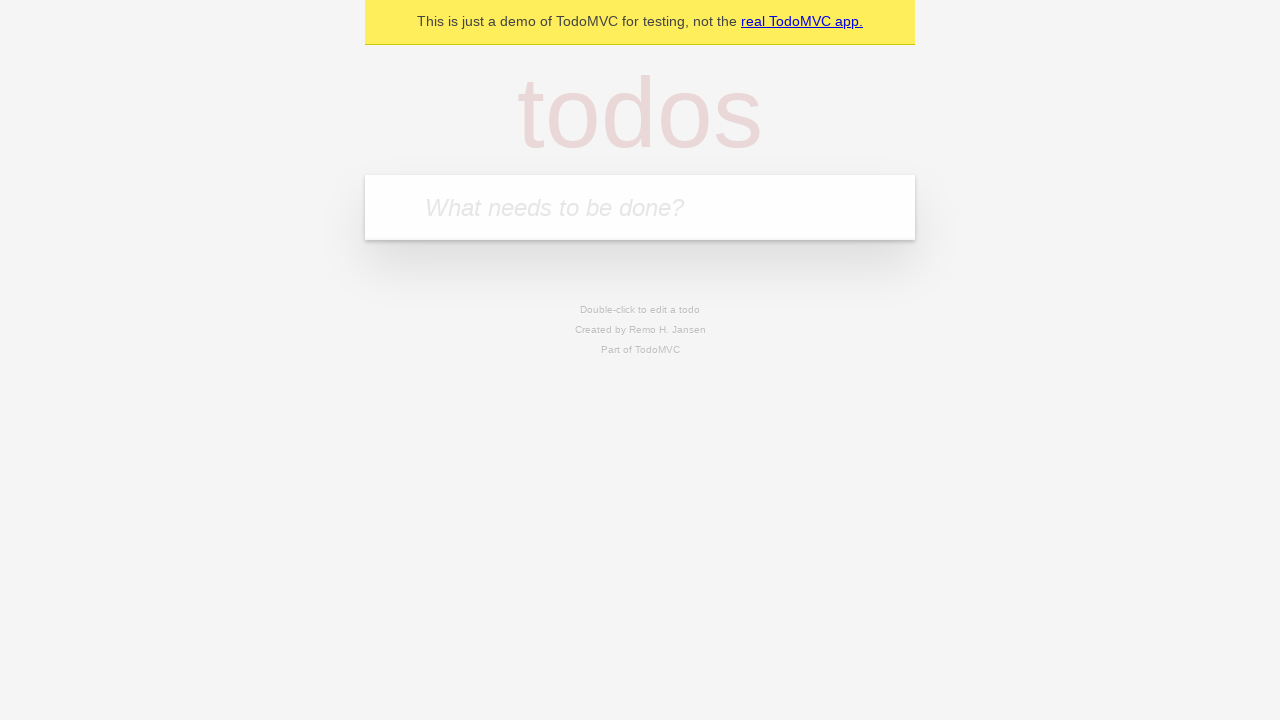

Filled first todo input with 'buy some cheese' on .new-todo
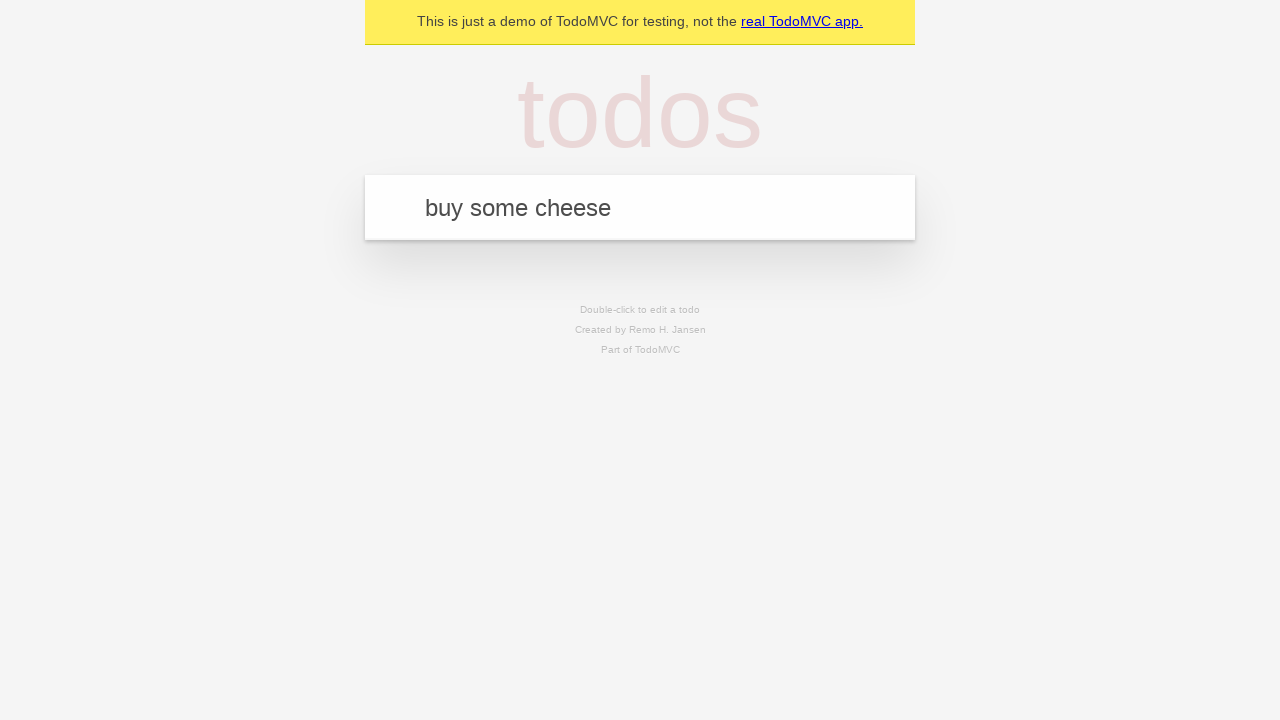

Pressed Enter to add first todo item on .new-todo
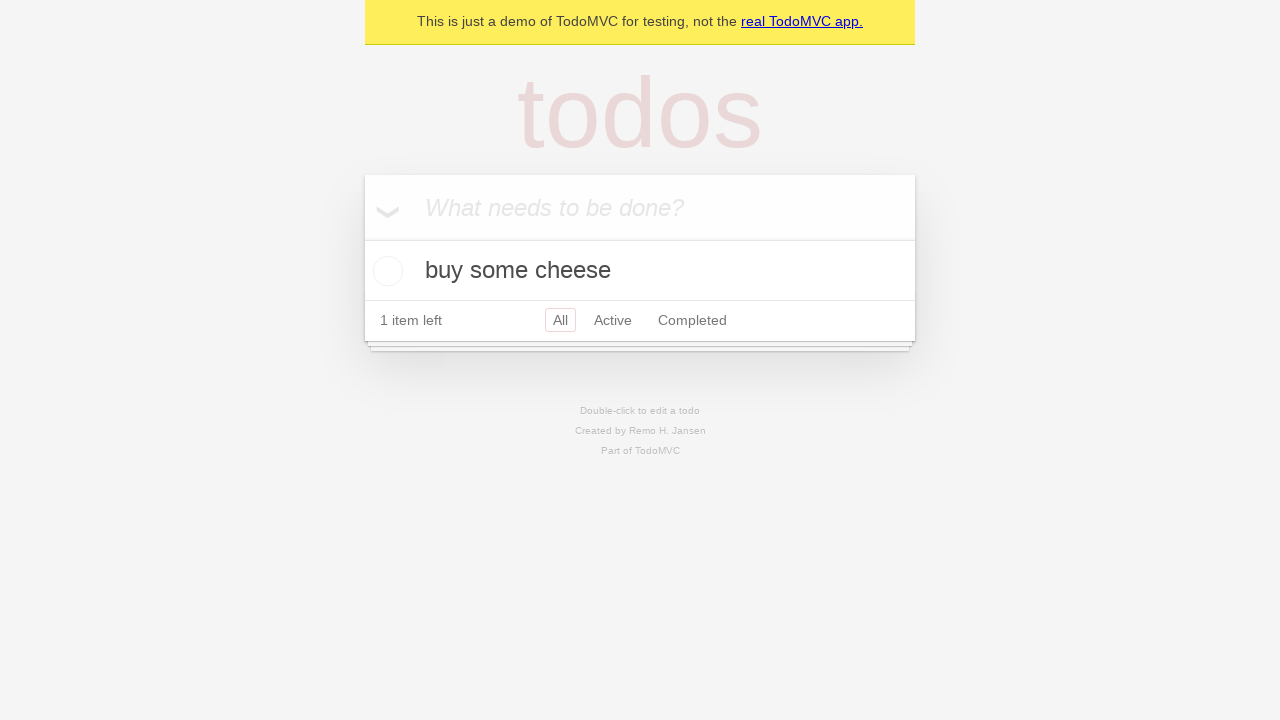

Todo counter element appeared on page
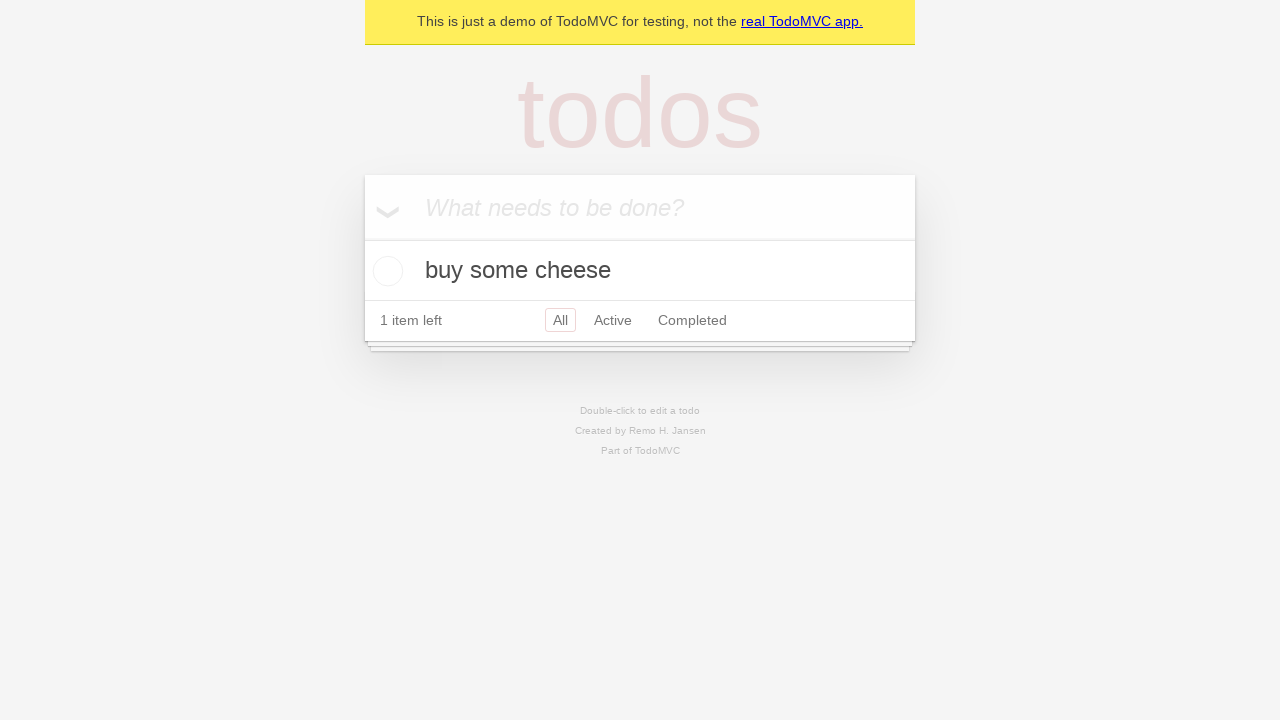

Filled second todo input with 'feed the cat' on .new-todo
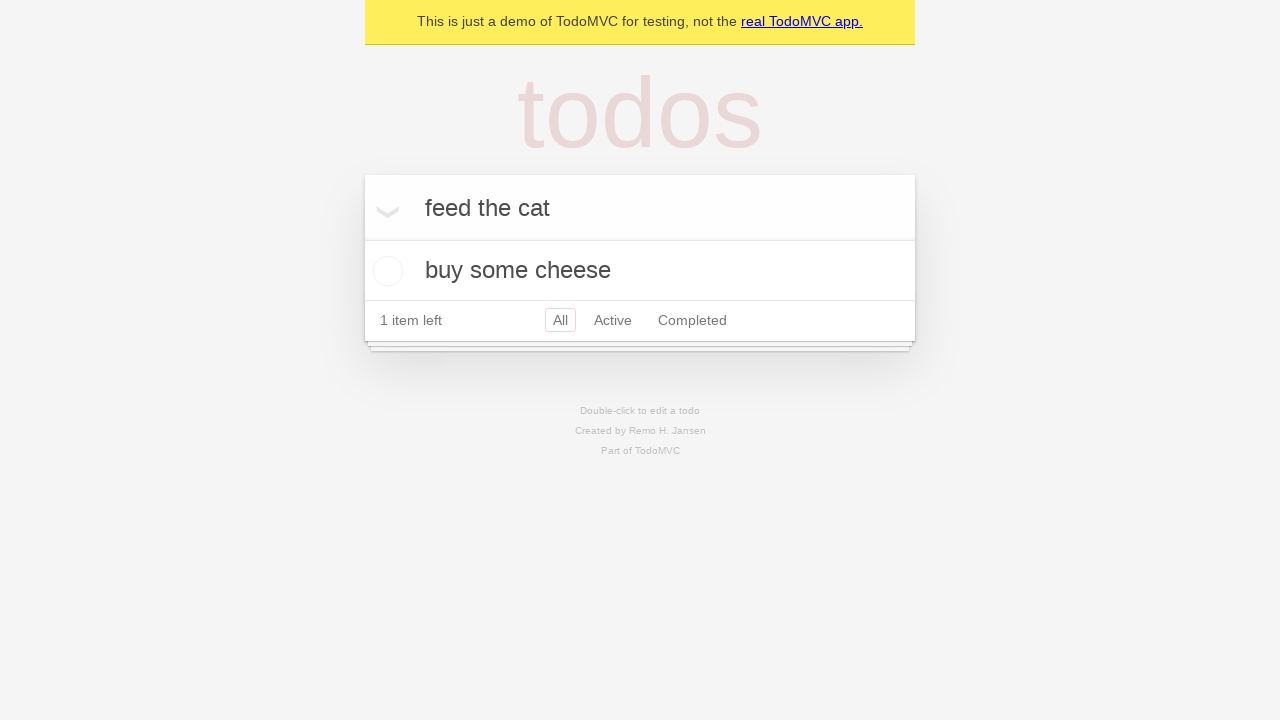

Pressed Enter to add second todo item on .new-todo
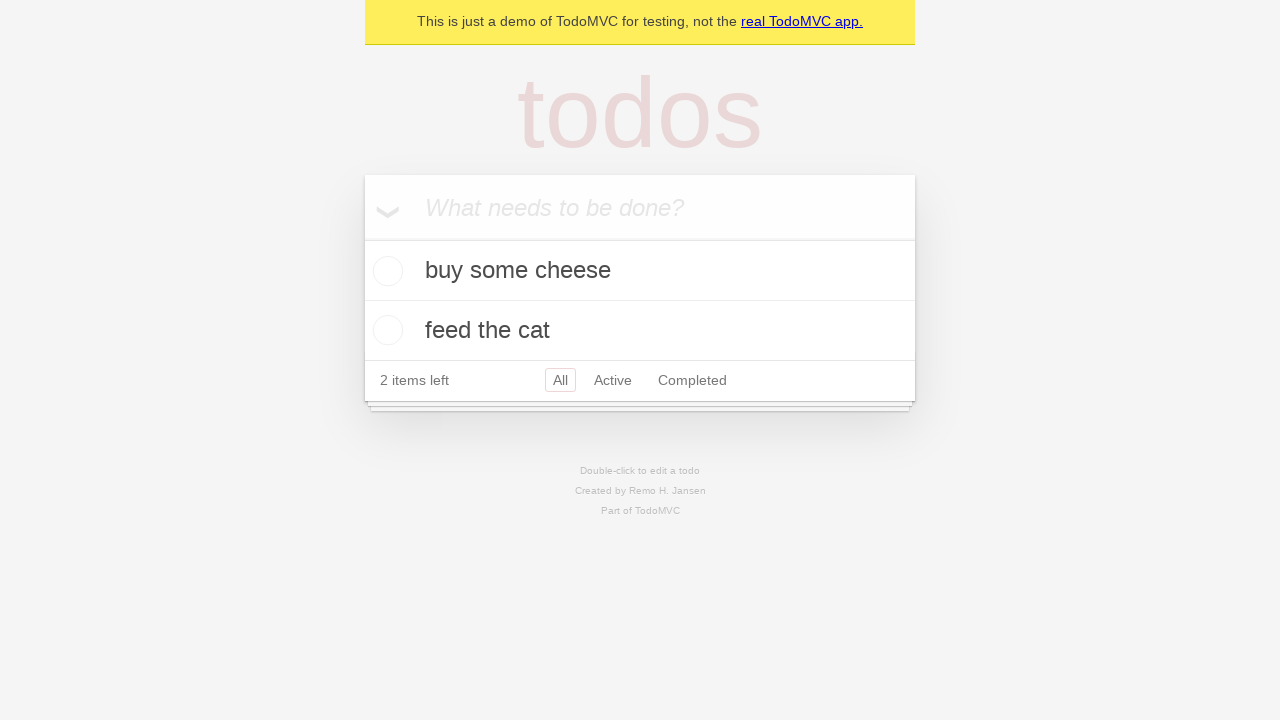

Todo counter updated to display 2 items
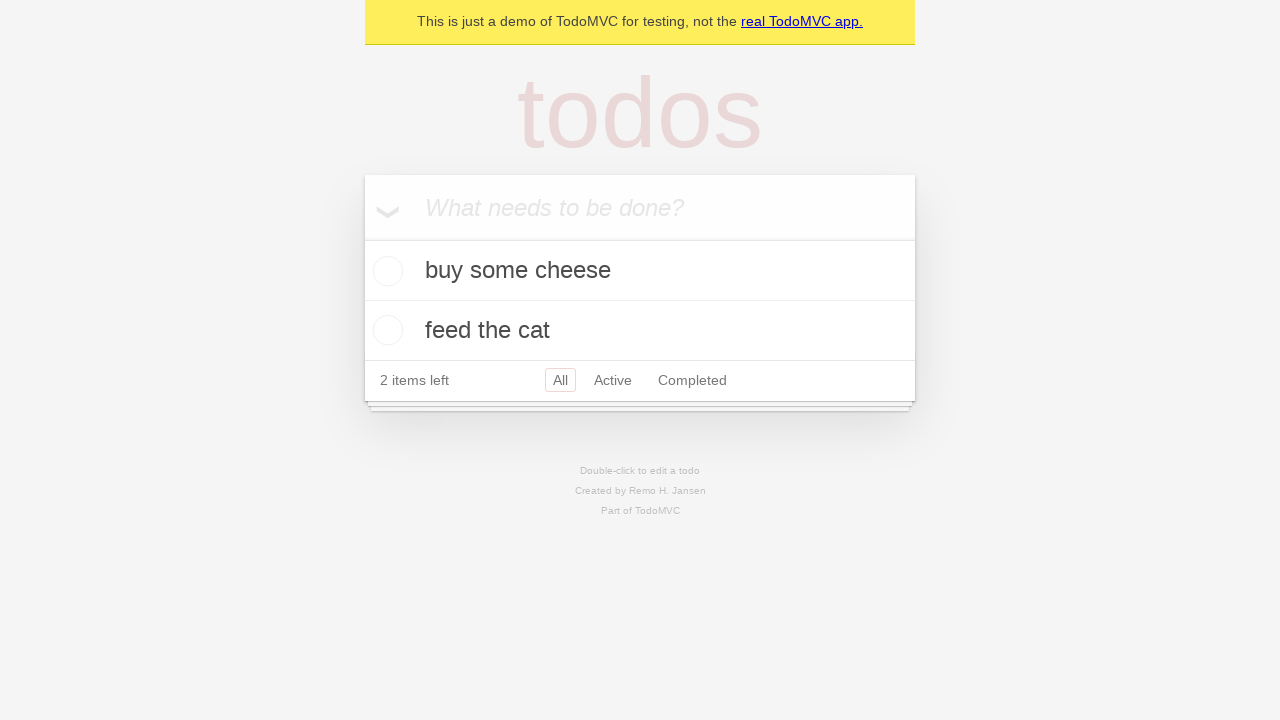

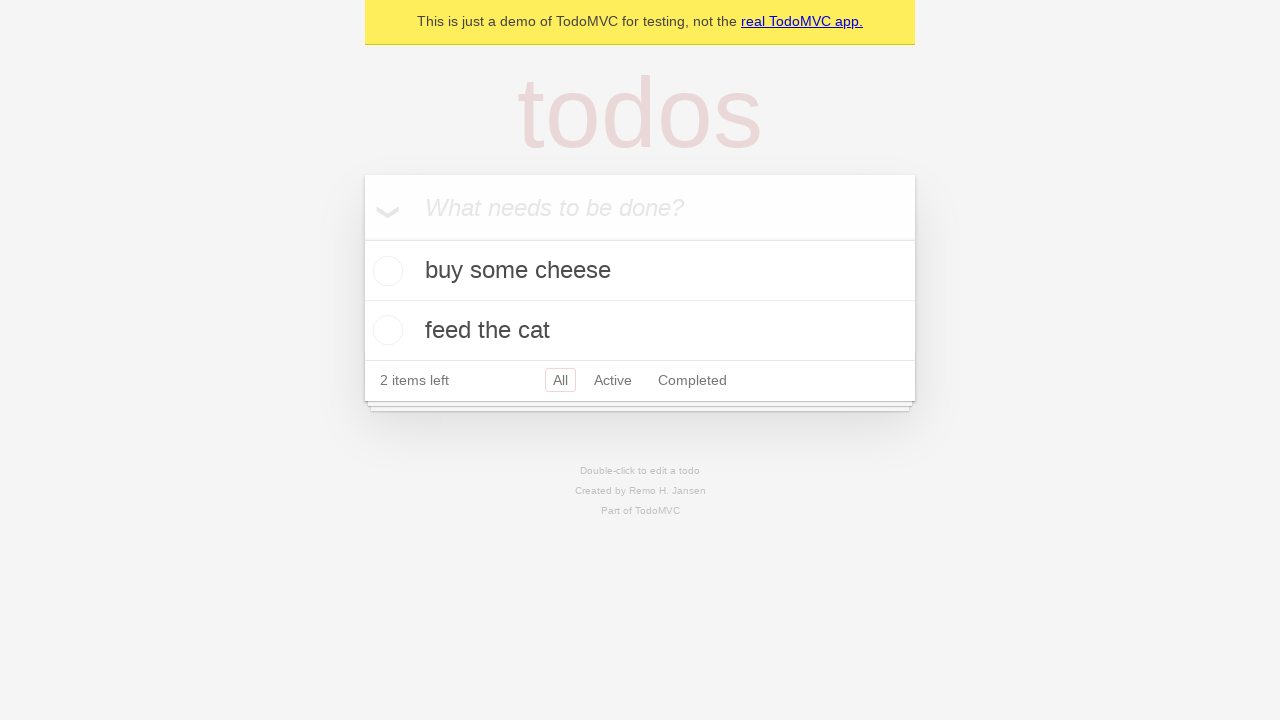